Tests drag and drop functionality by clicking and holding an element, moving to target, and releasing using clickAndHold/moveToElement/release pattern

Starting URL: https://jqueryui.com/droppable/

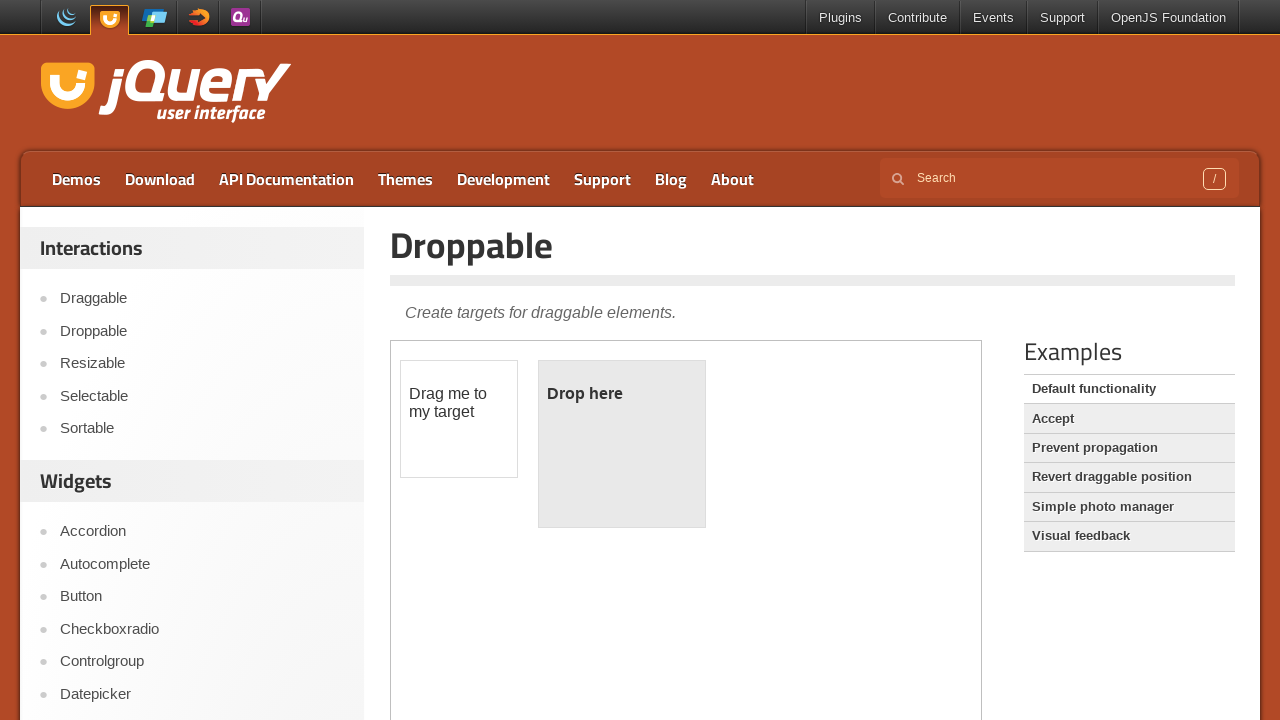

Located iframe element
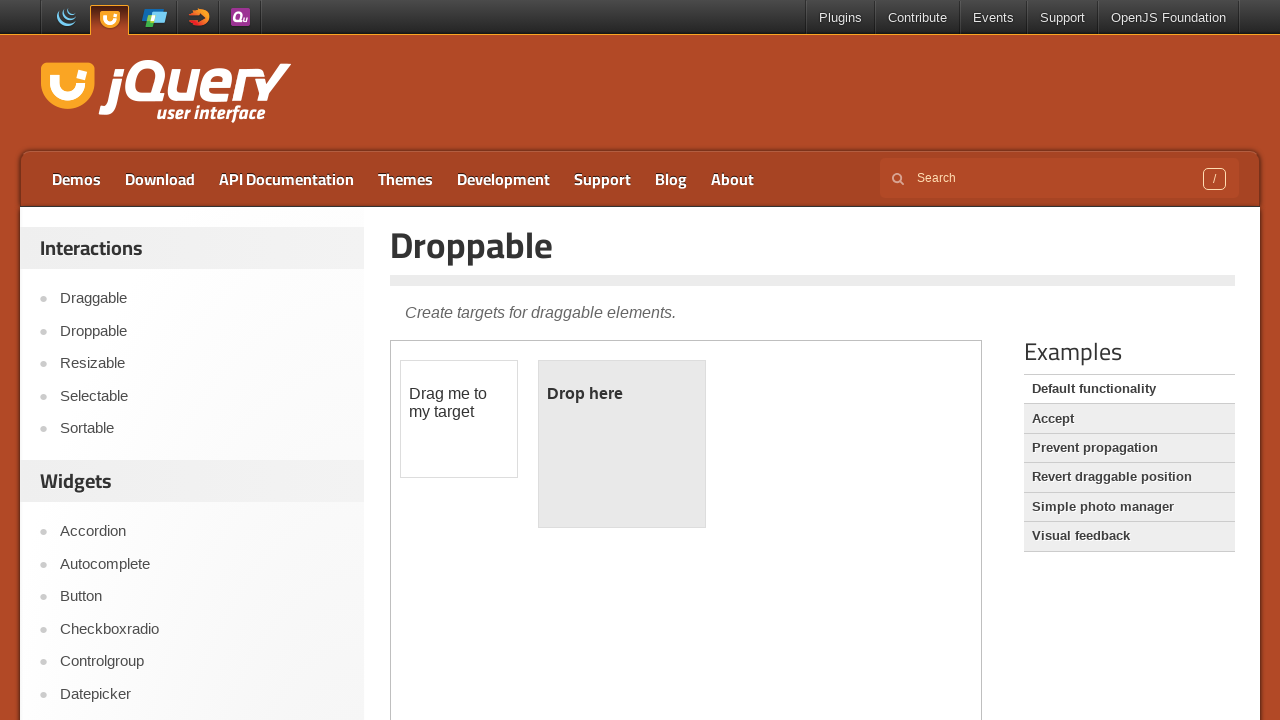

Located draggable element in iframe
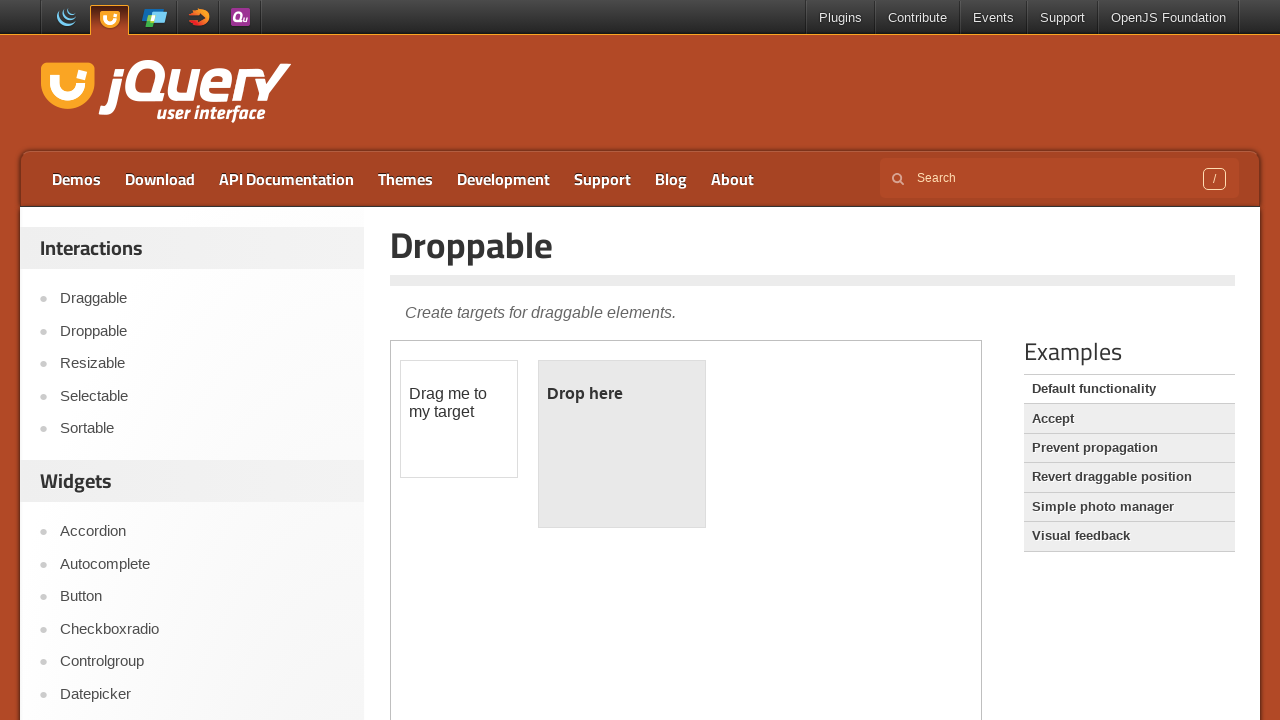

Located droppable target element in iframe
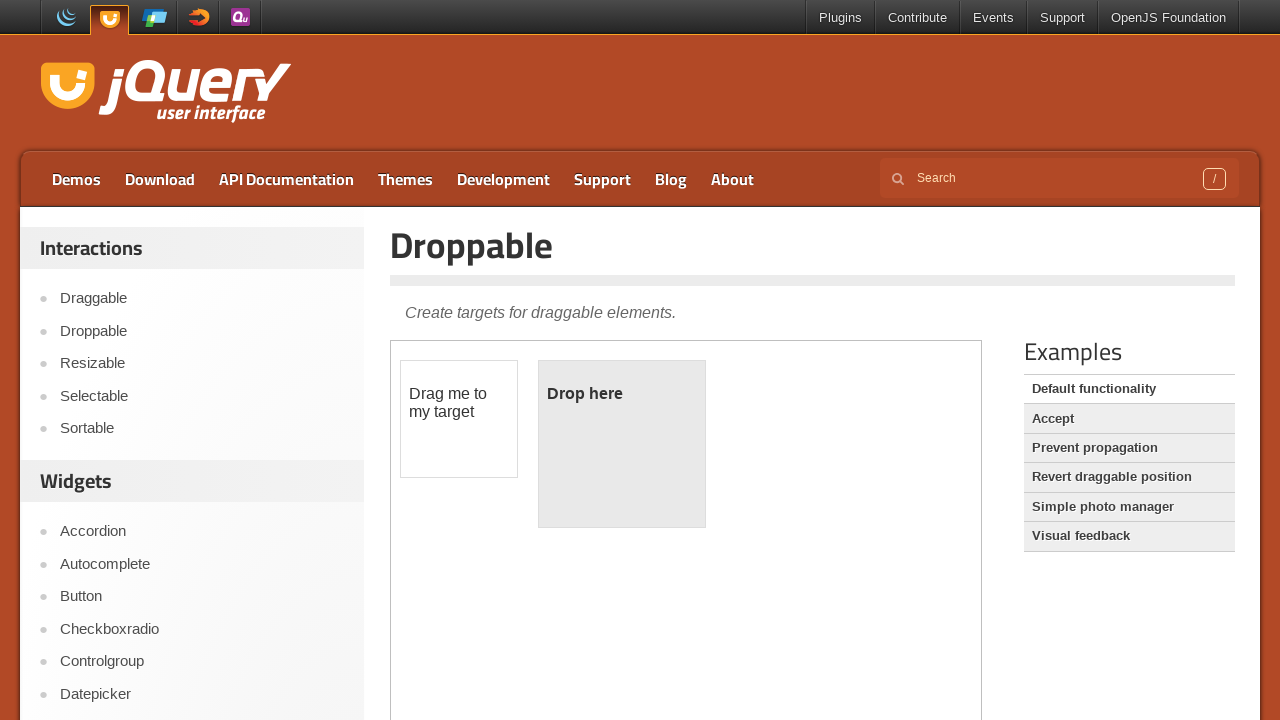

Hovered over draggable element at (459, 419) on iframe >> nth=0 >> internal:control=enter-frame >> #draggable
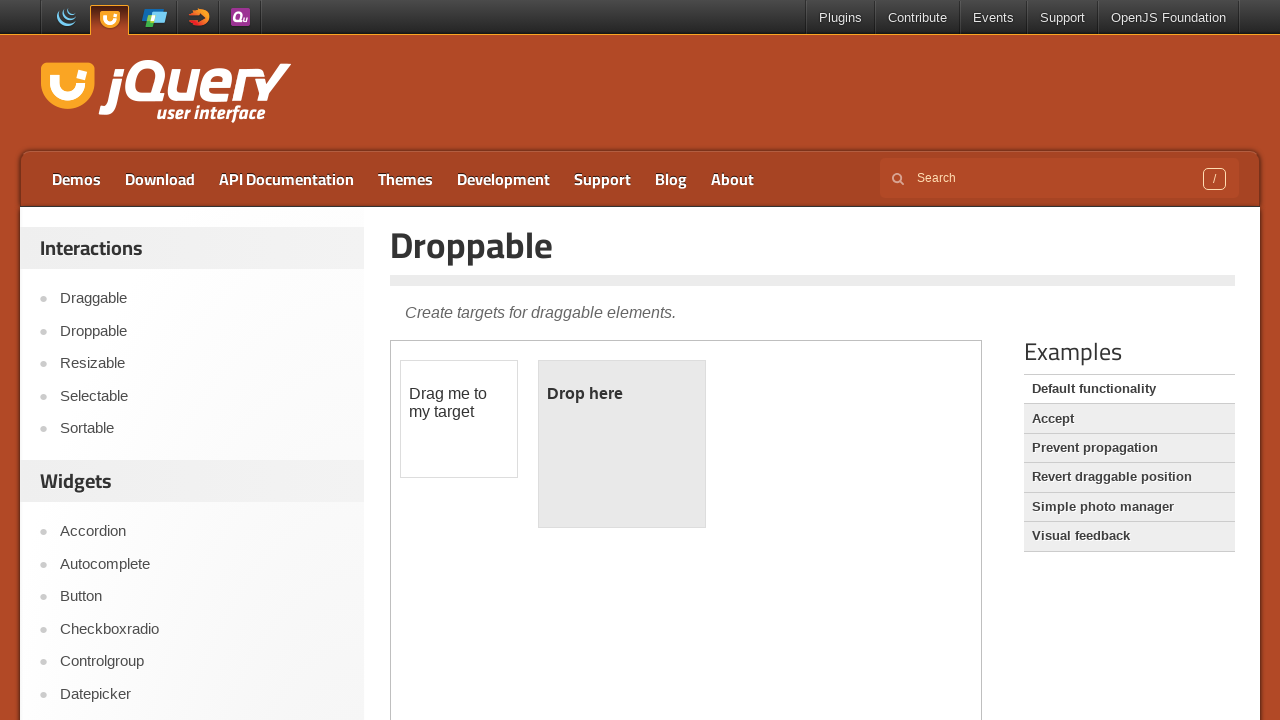

Pressed mouse button down on draggable element at (459, 419)
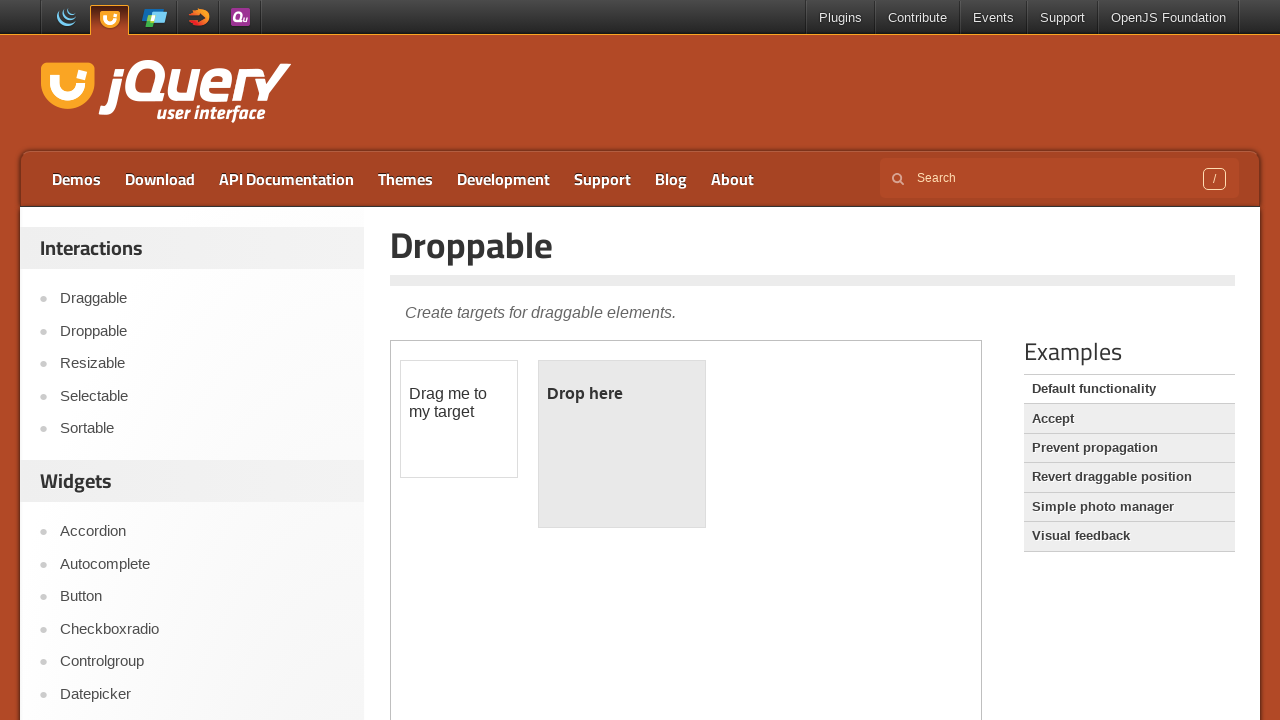

Moved mouse to droppable target element at (622, 444) on iframe >> nth=0 >> internal:control=enter-frame >> #droppable
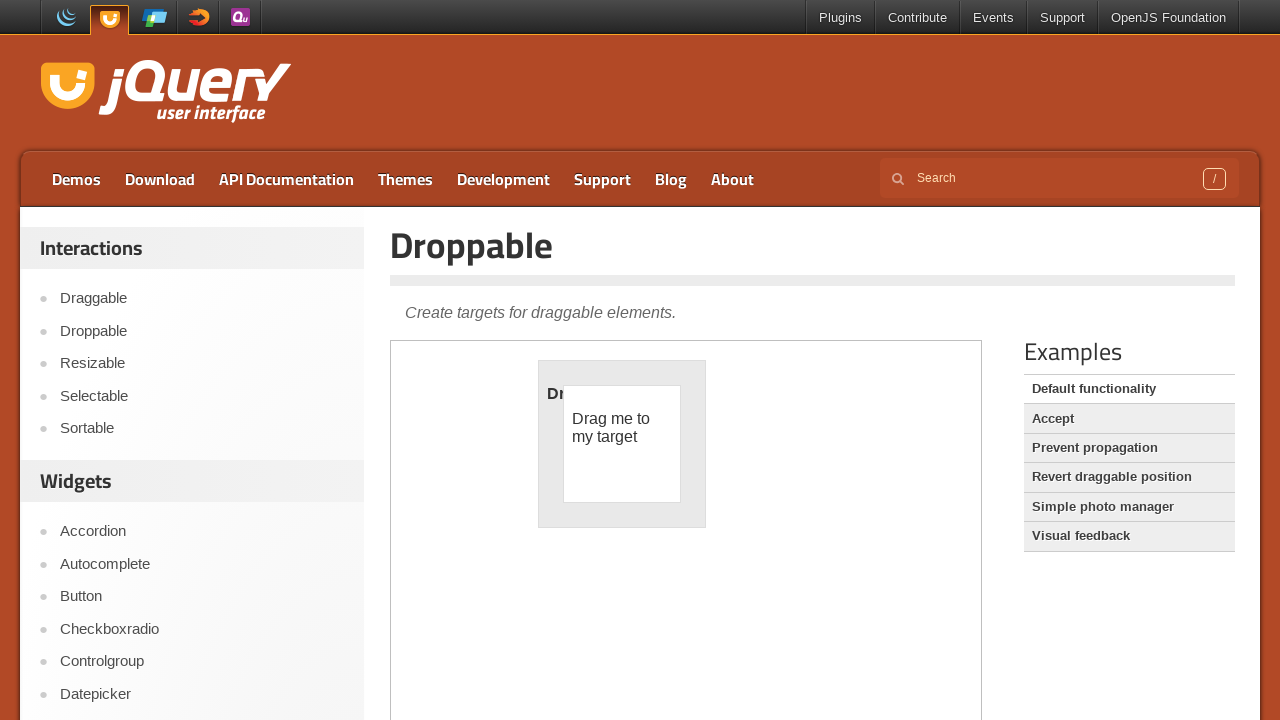

Released mouse button to complete drag and drop at (622, 444)
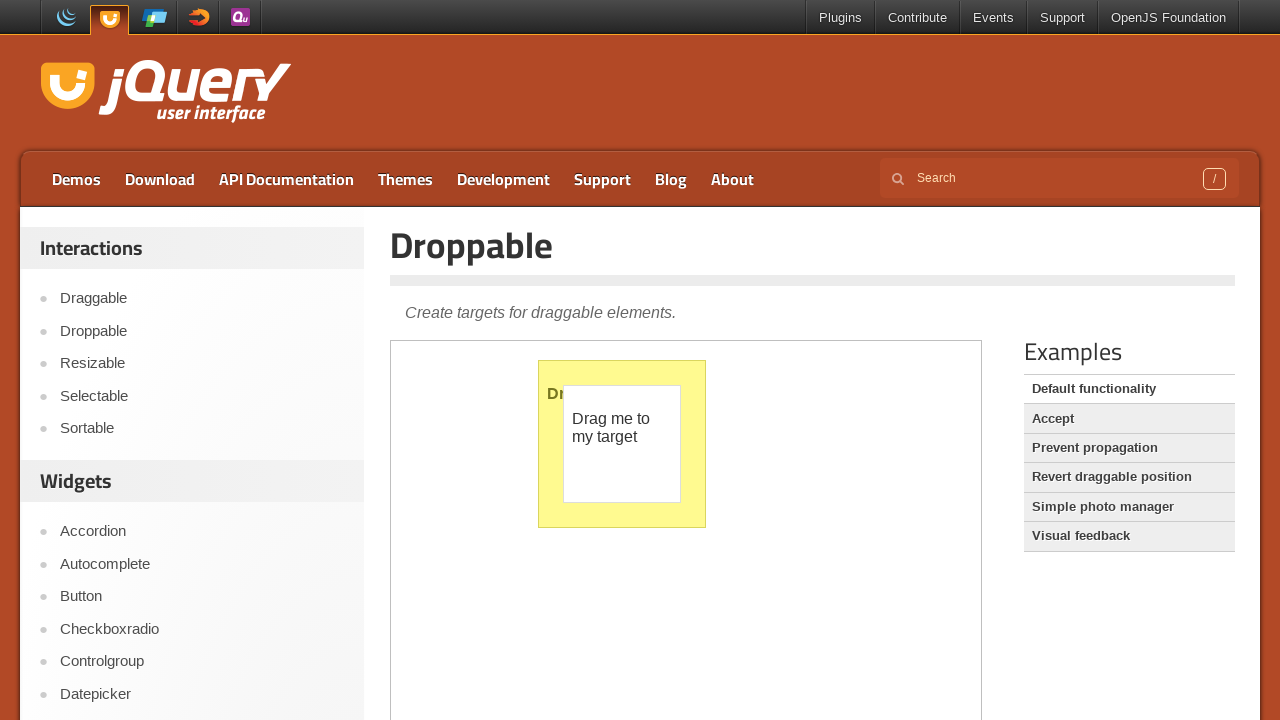

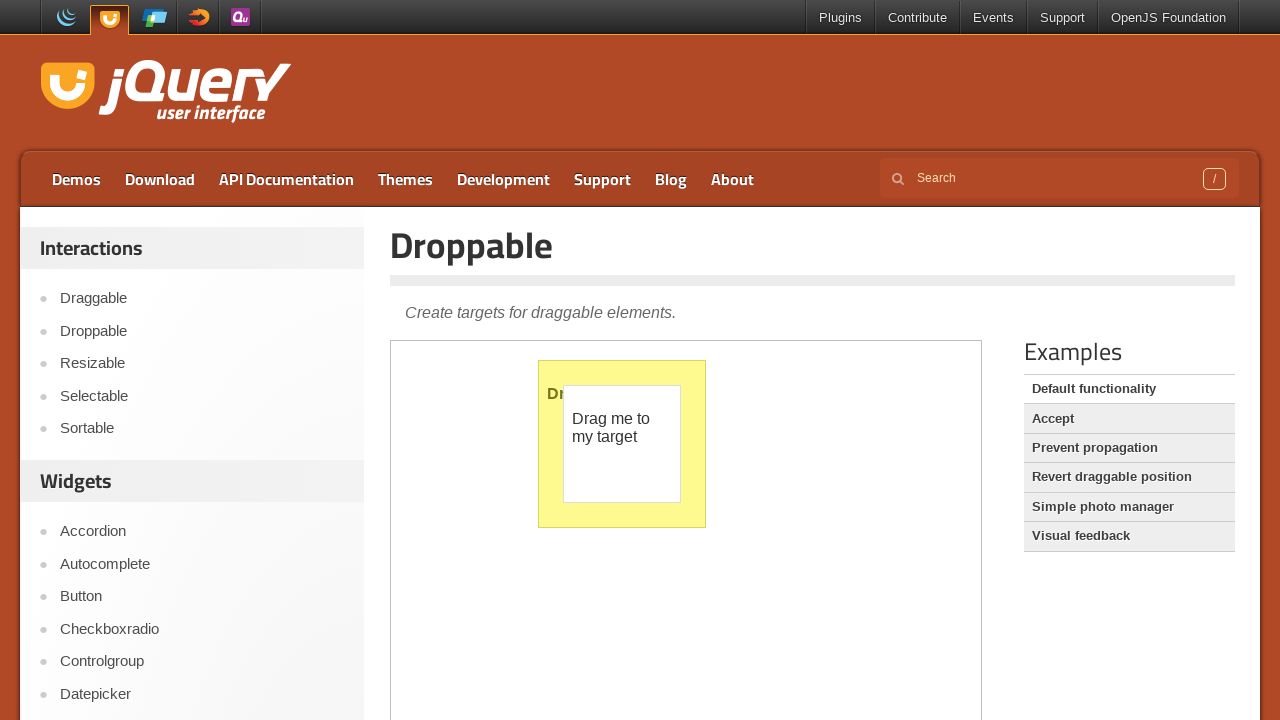